Tests web table sorting by clicking on column headers to sort data and extracting information from sorted rows

Starting URL: https://the-internet.herokuapp.com/tables

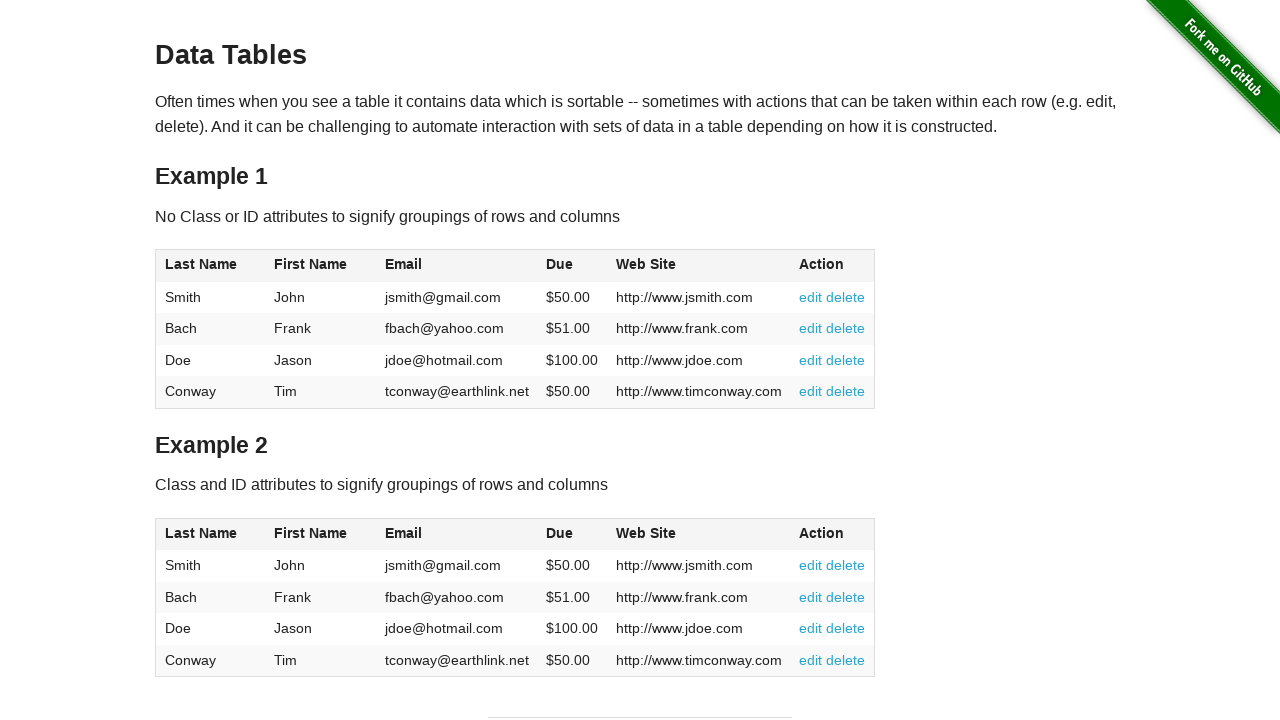

Located first table element
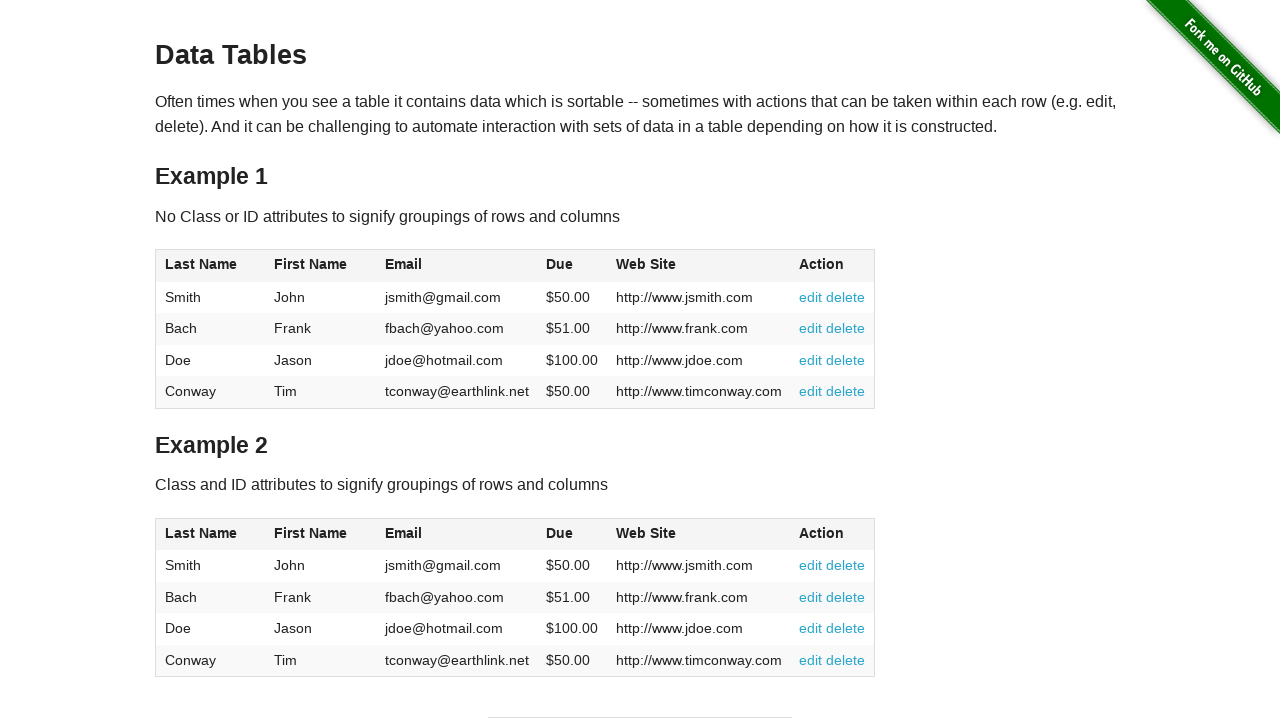

Located Due column header in first table
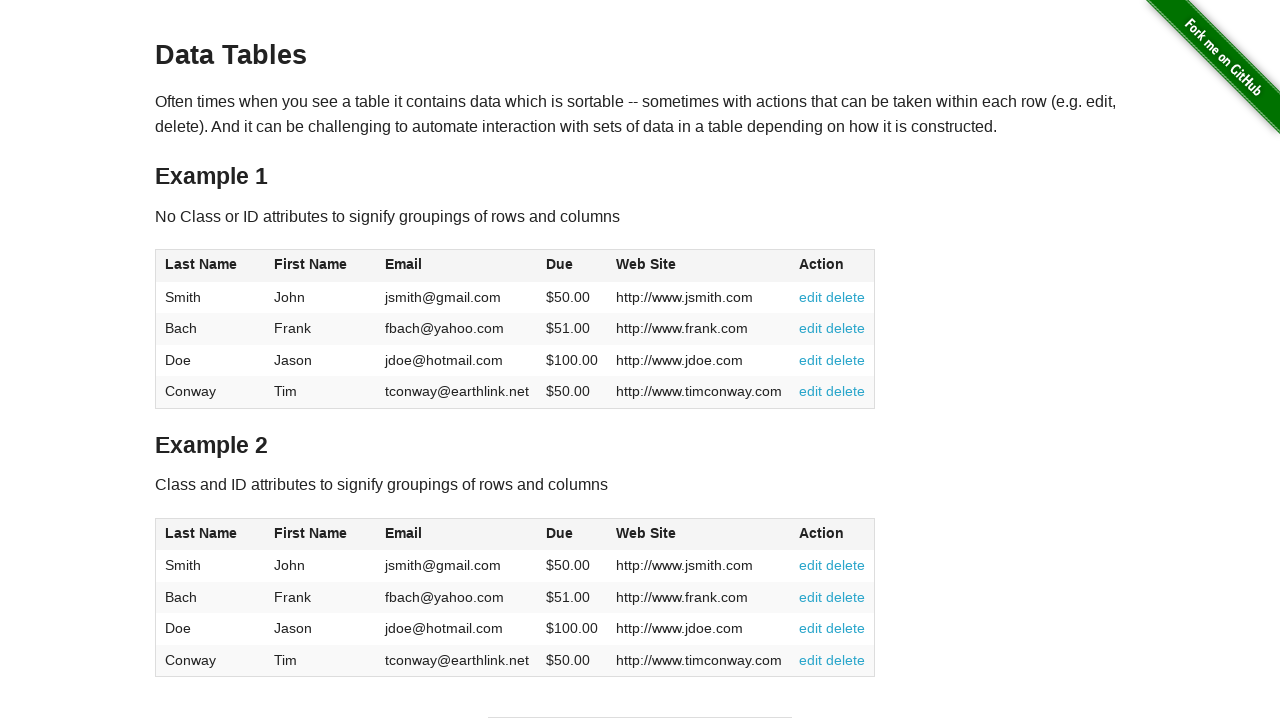

Clicked Due column header to sort (first click) at (572, 266) on table >> nth=0 >> thead th >> nth=3
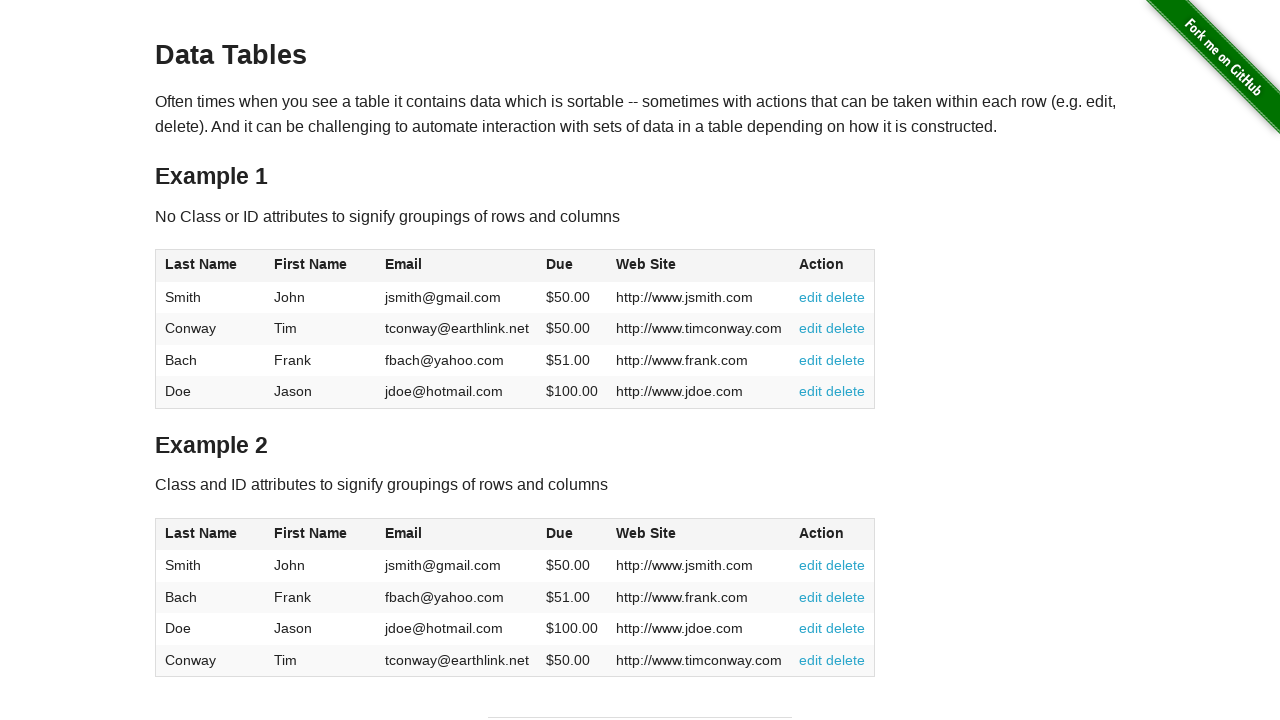

Clicked Due column header to sort descending (second click) at (572, 266) on table >> nth=0 >> thead th >> nth=3
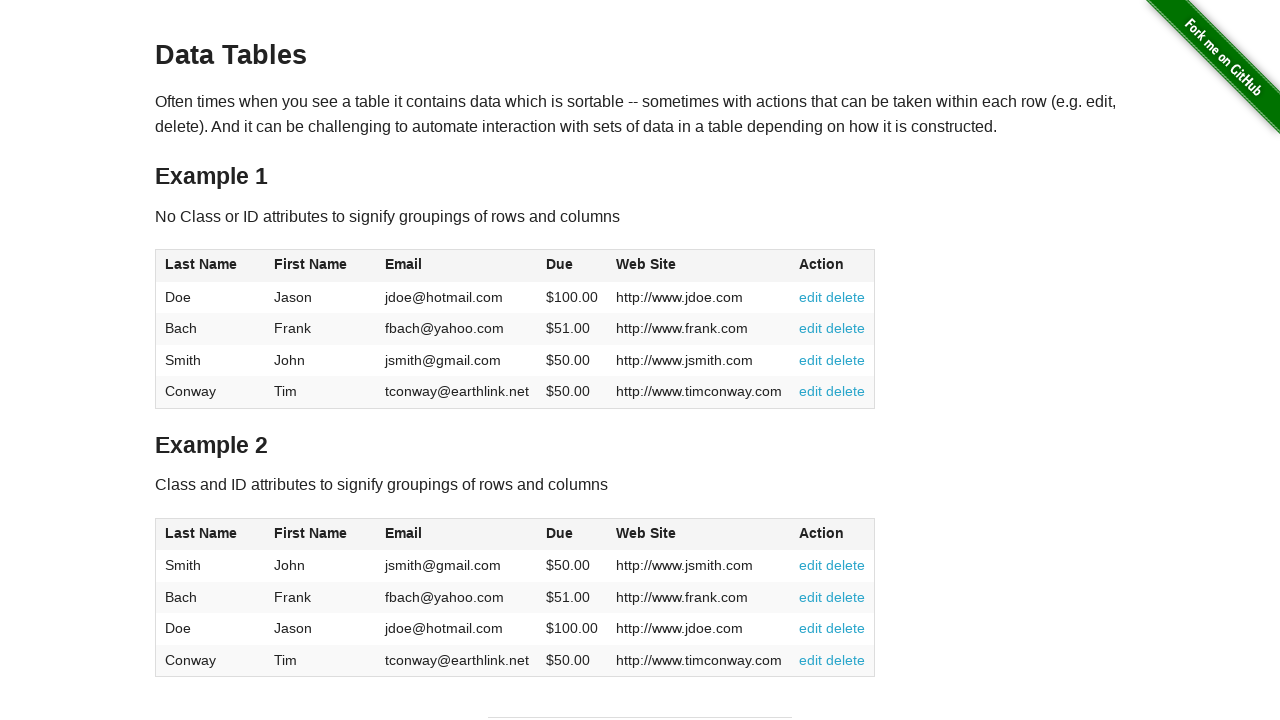

Located first row in sorted table
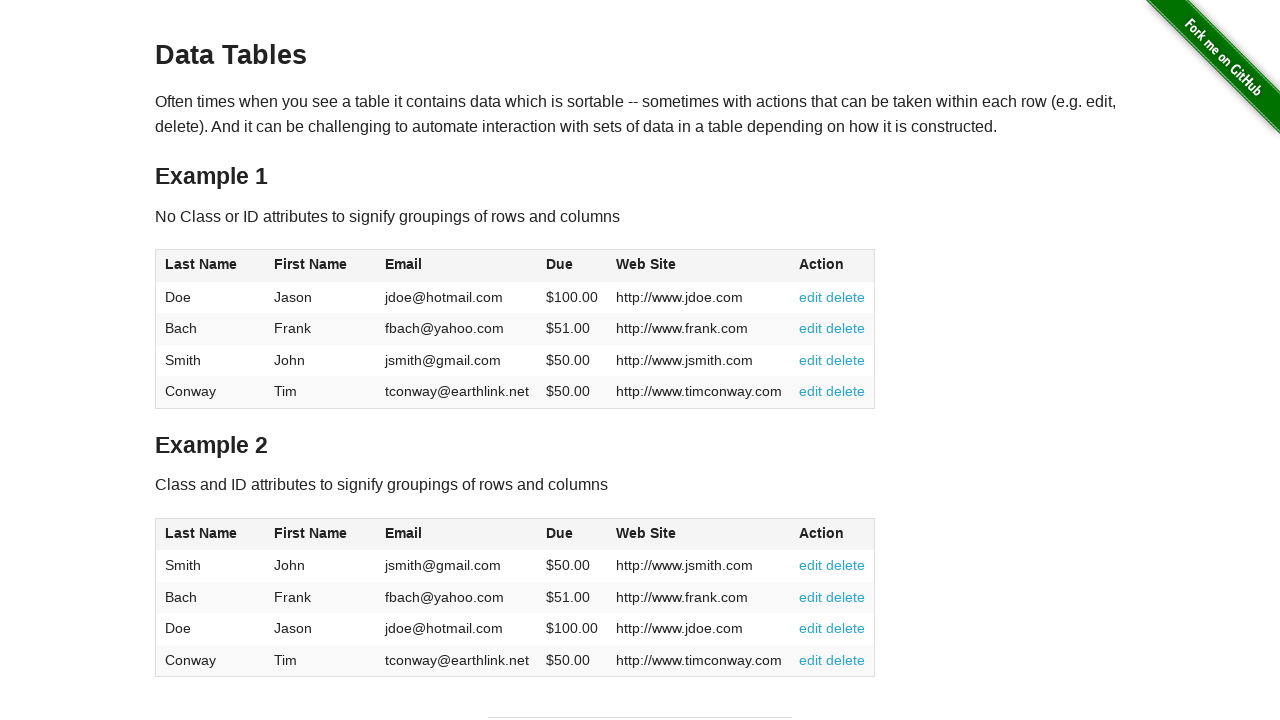

Extracted name from first row: Jason
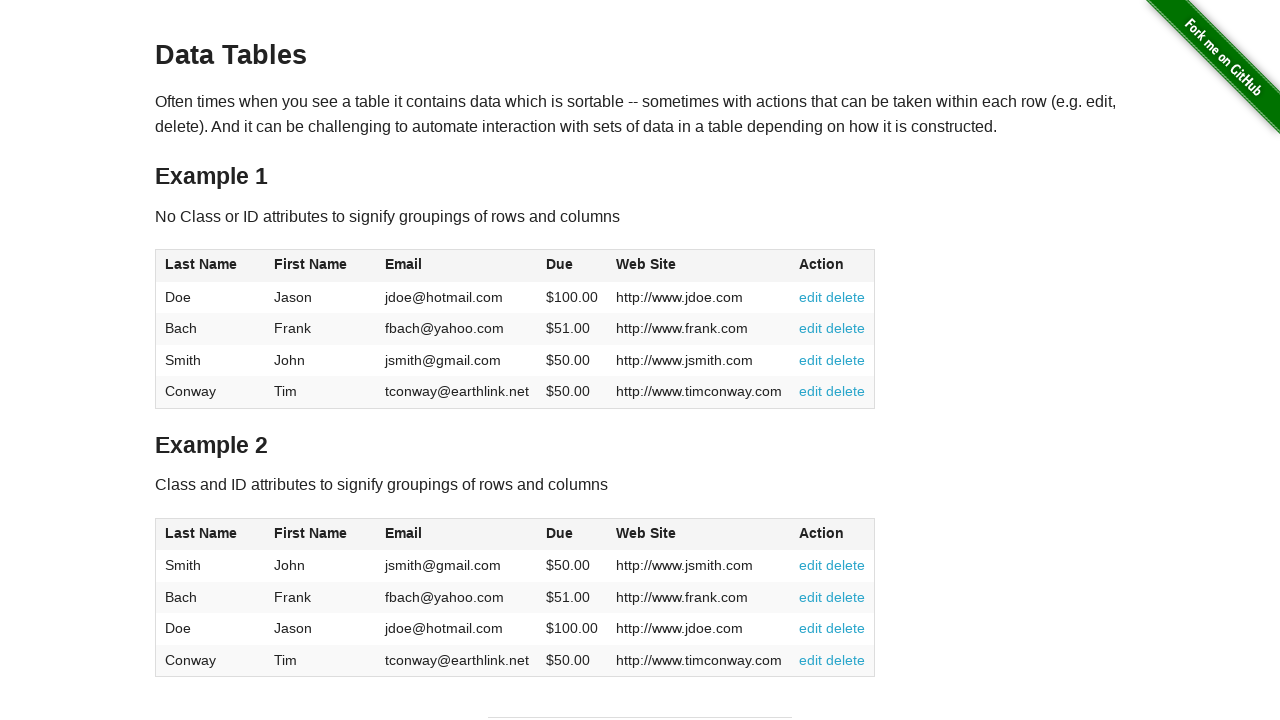

Extracted last name from first row: Doe
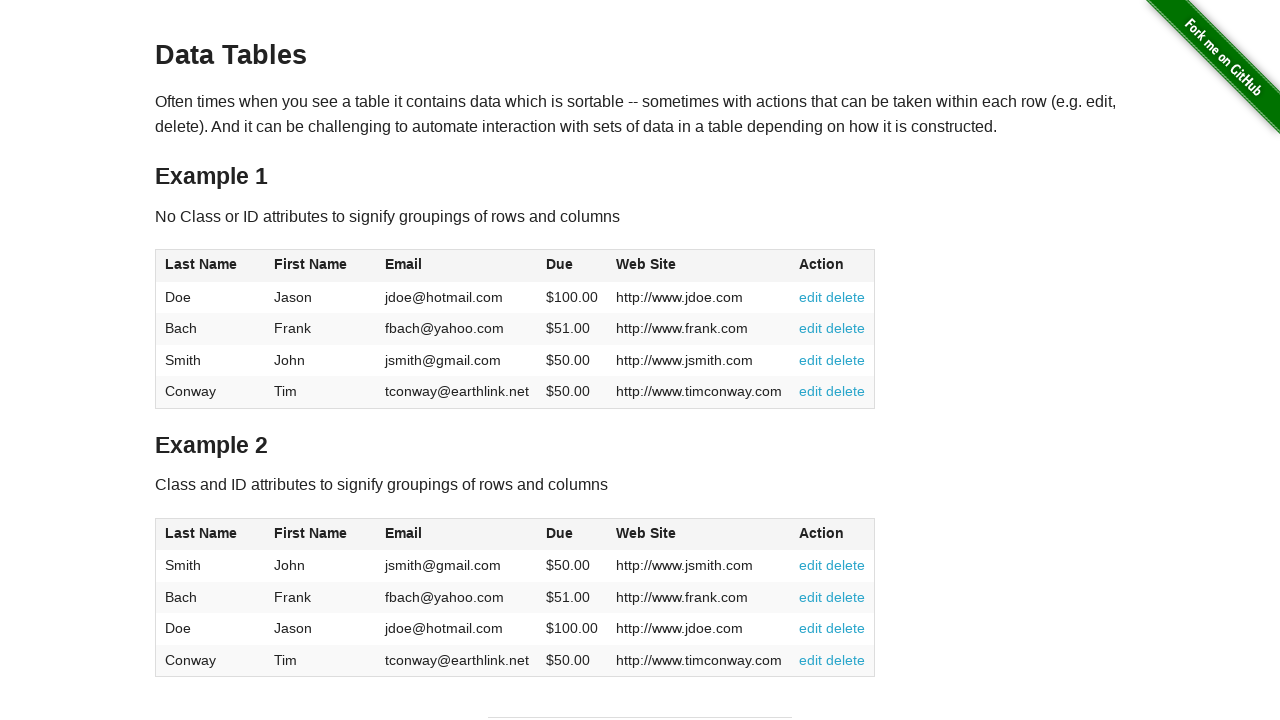

Extracted debt from first row: $100.00
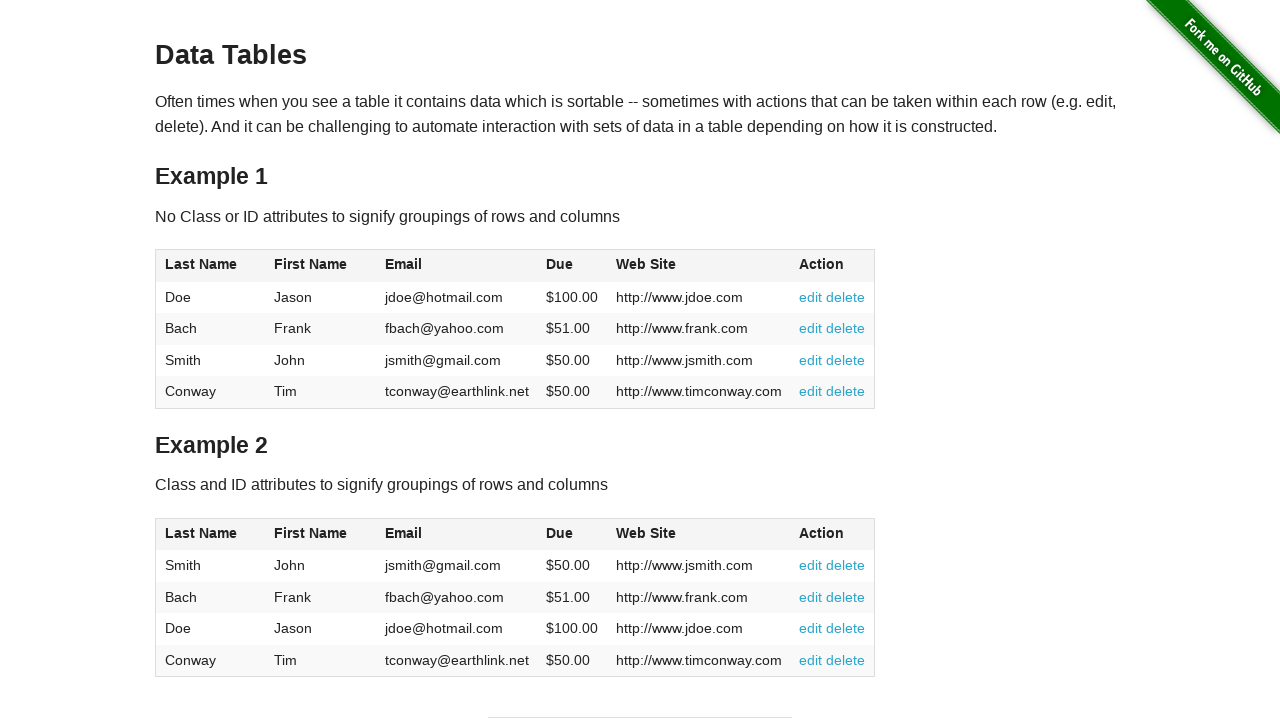

Located second table element
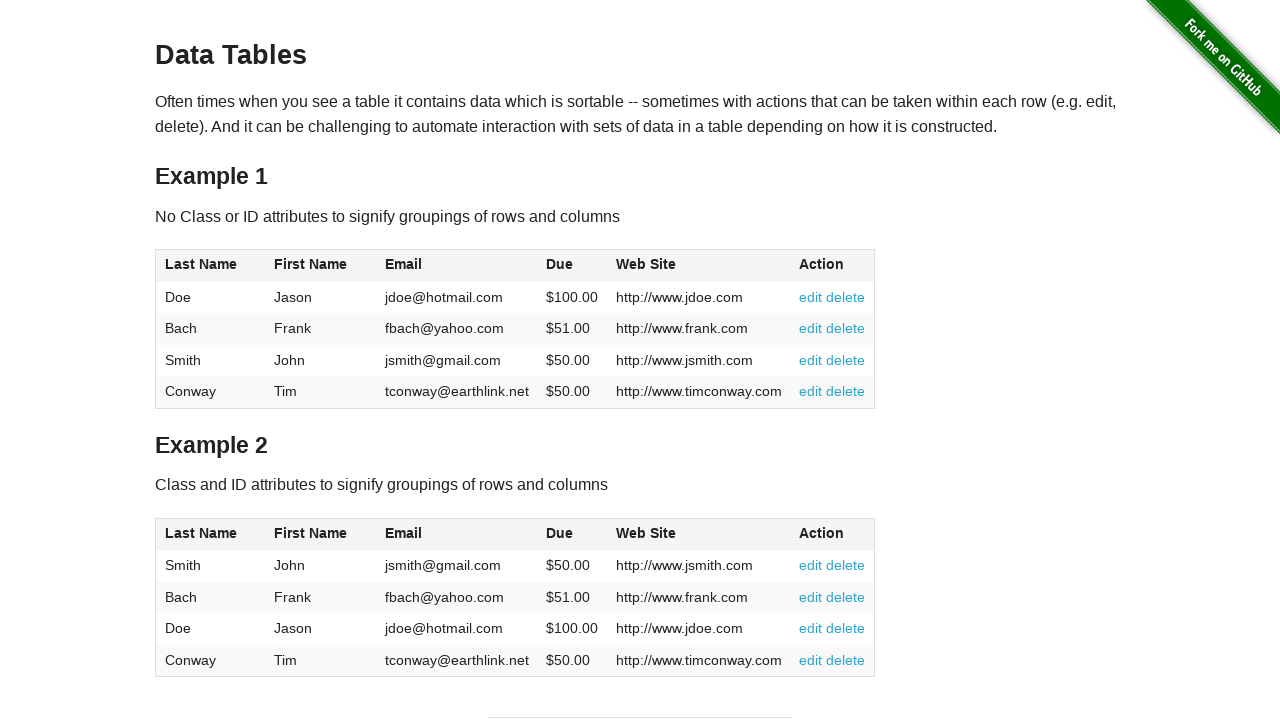

Located Due column header in second table
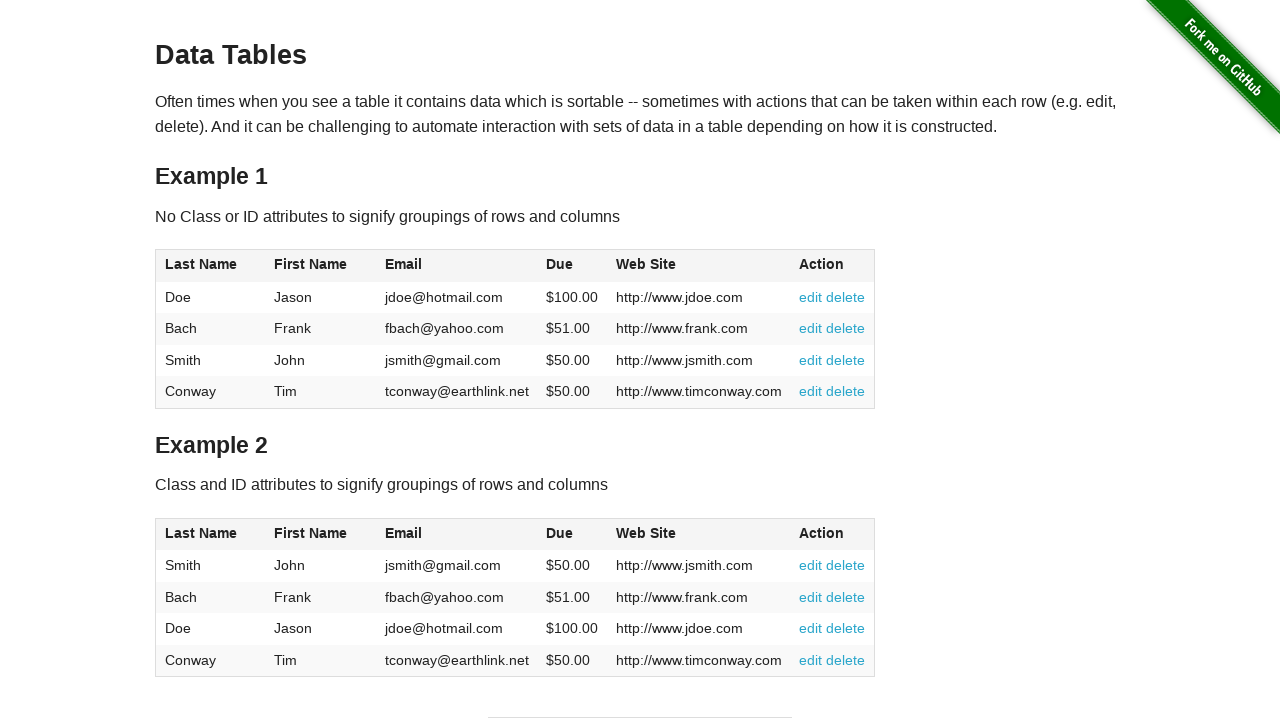

Clicked Due column header in second table to sort (first click) at (572, 534) on table >> nth=1 >> thead th >> nth=3
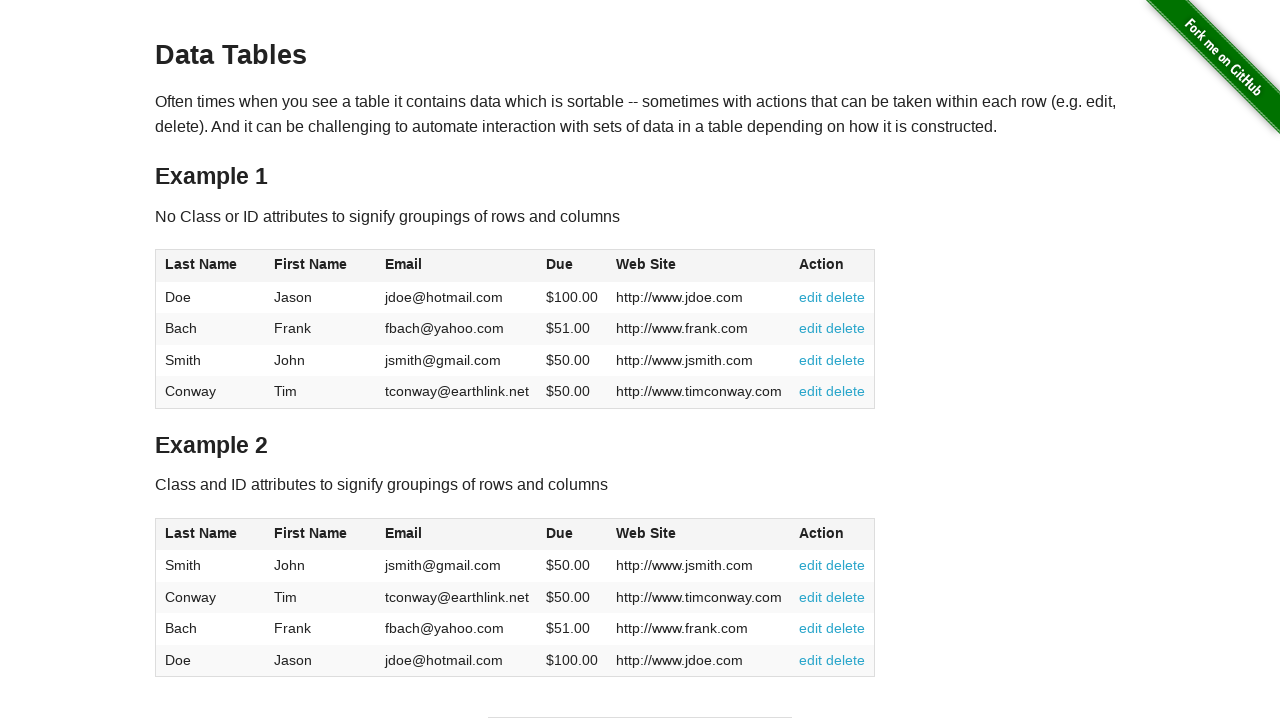

Clicked Due column header in second table to sort descending (second click) at (572, 534) on table >> nth=1 >> thead th >> nth=3
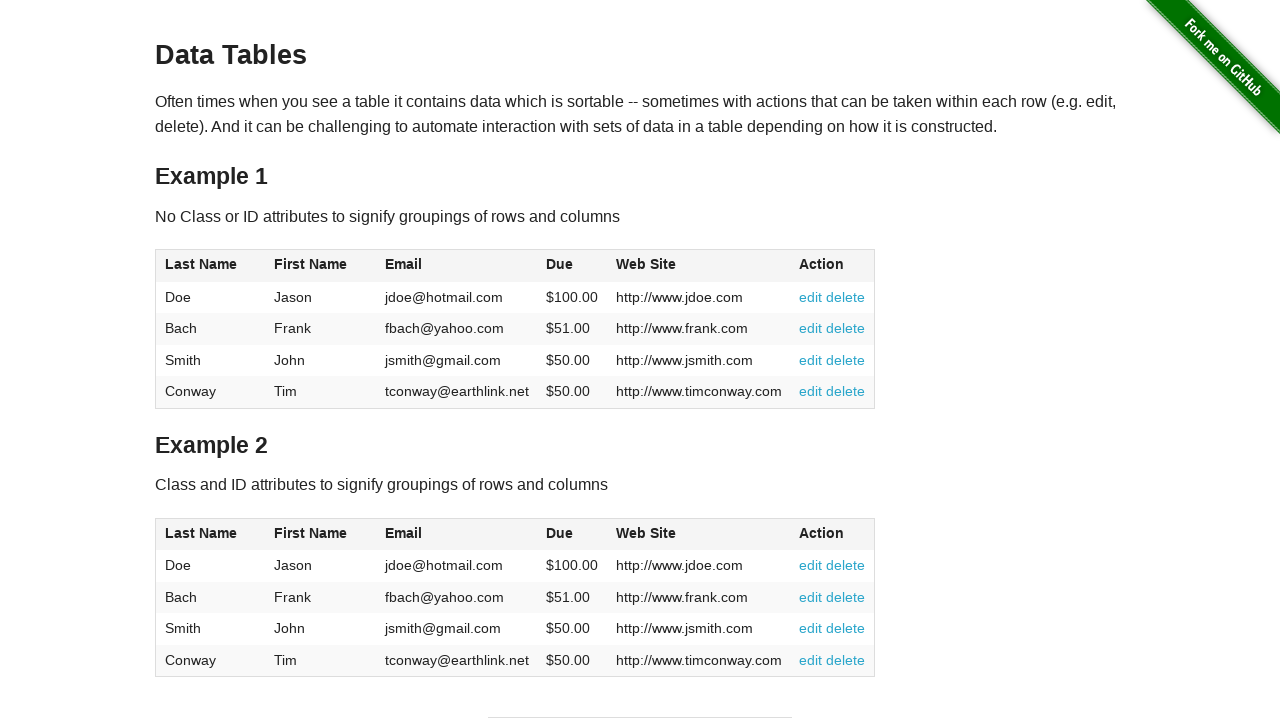

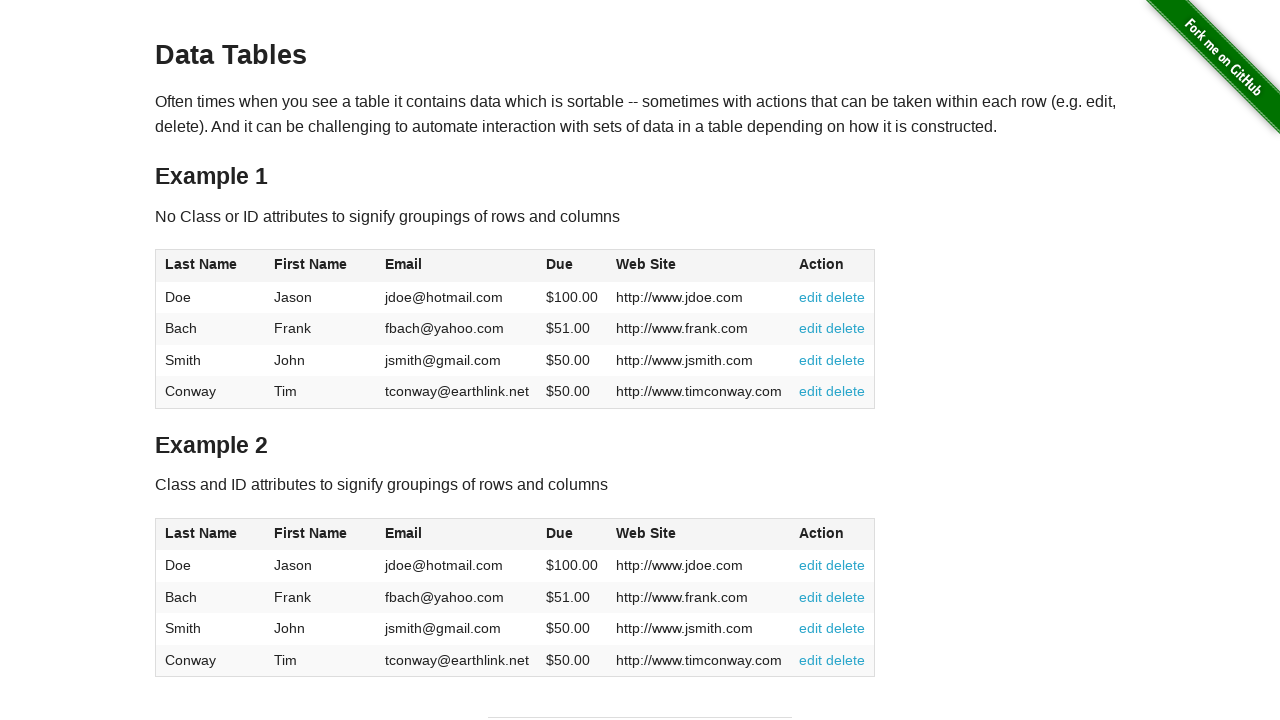